Tests slider interaction using click and hold followed by moving the mouse 65 pixels to the right

Starting URL: https://demoqa.com/slider/

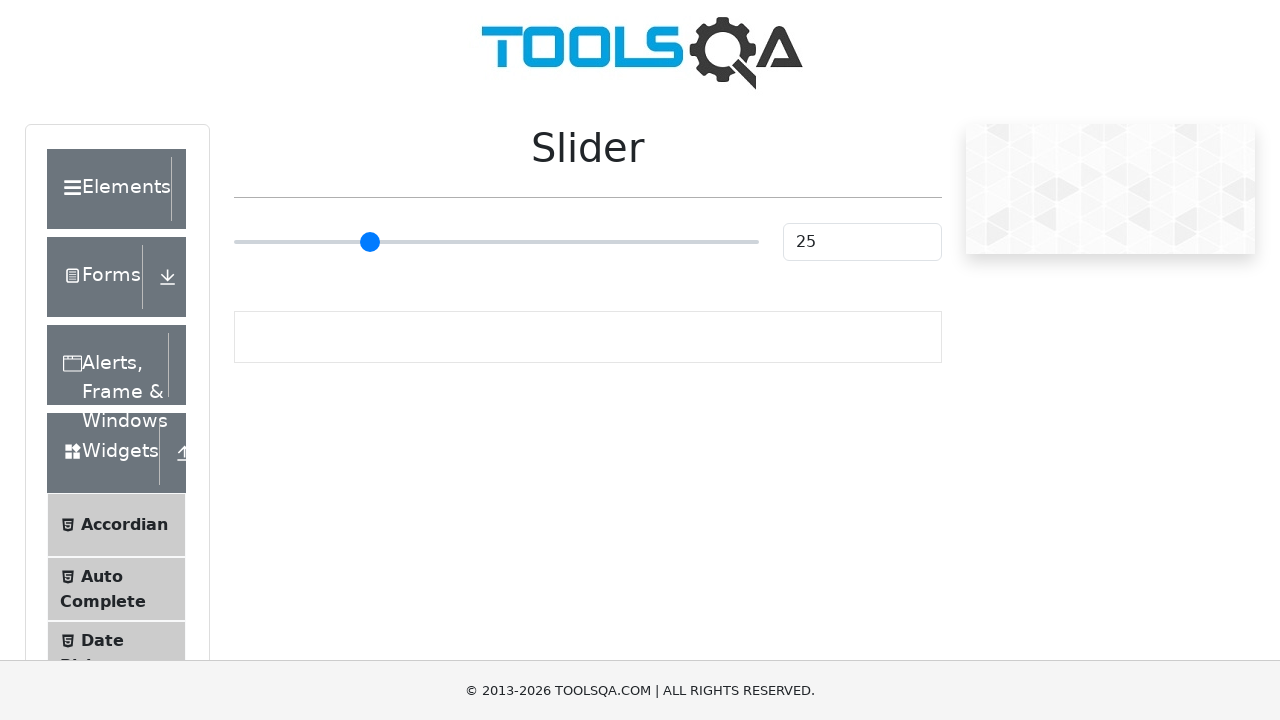

Slider element became visible
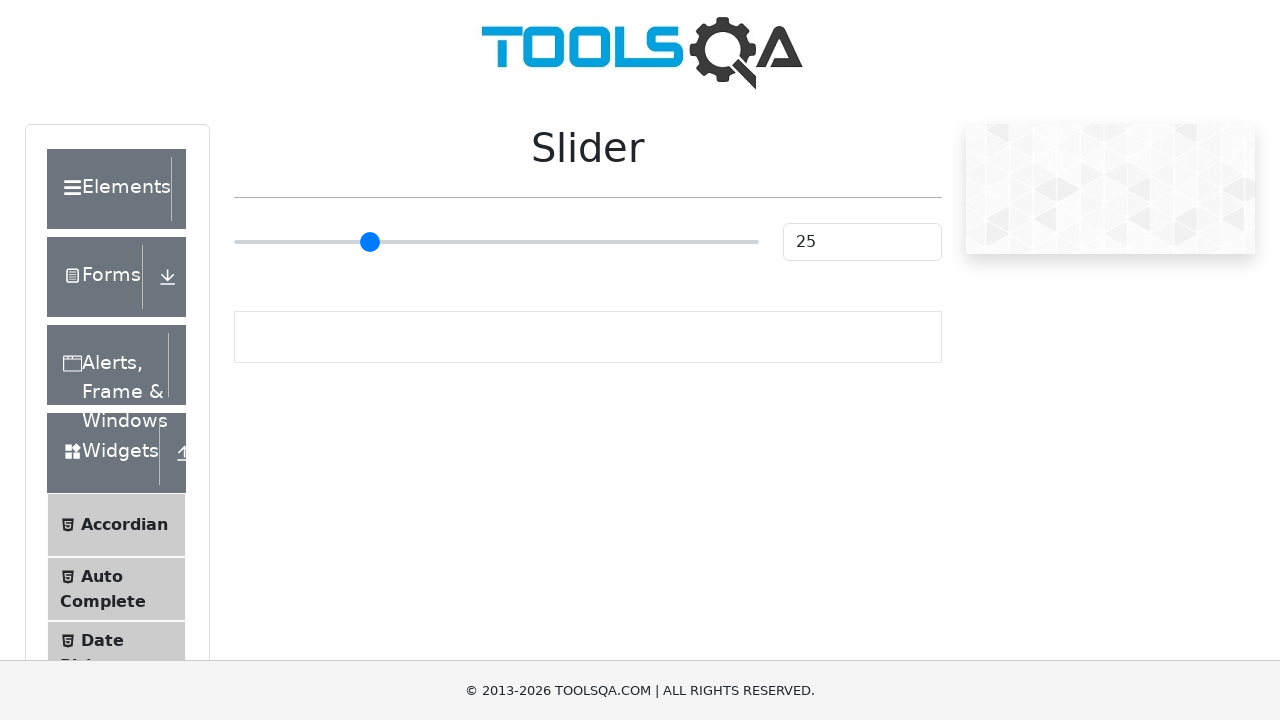

Retrieved slider bounding box and calculated center position
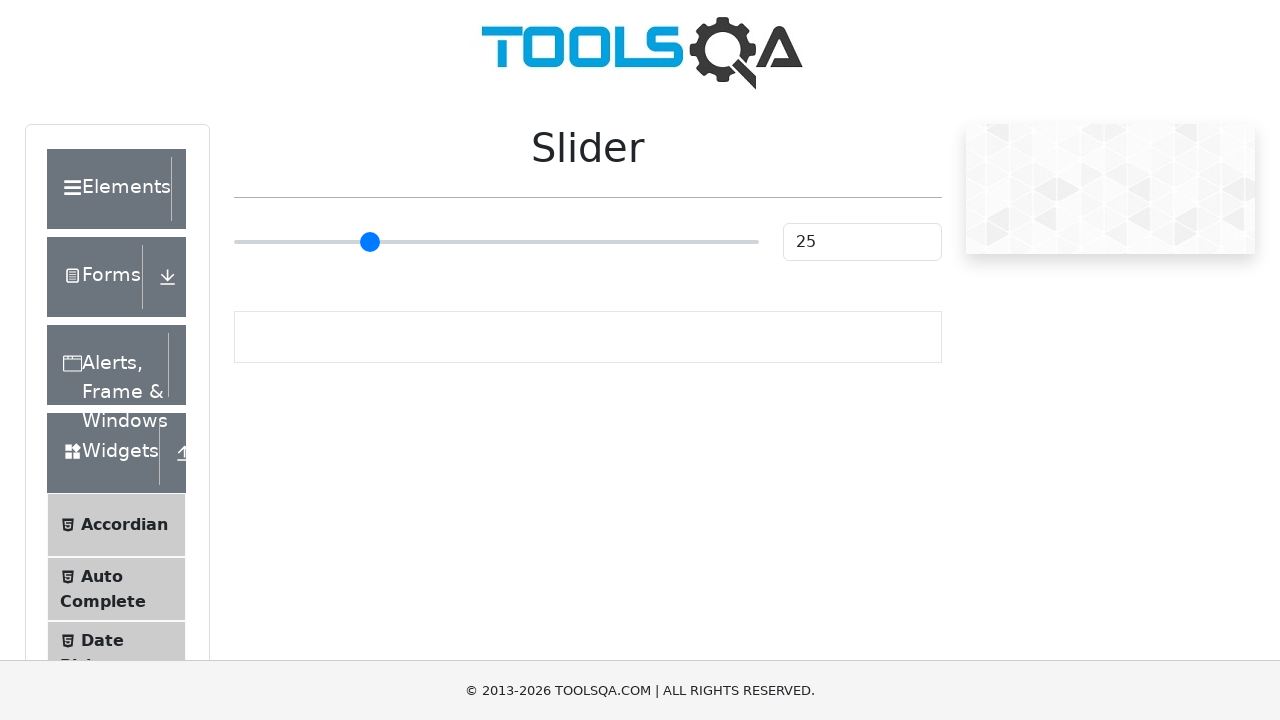

Moved mouse to slider center position at (496, 242)
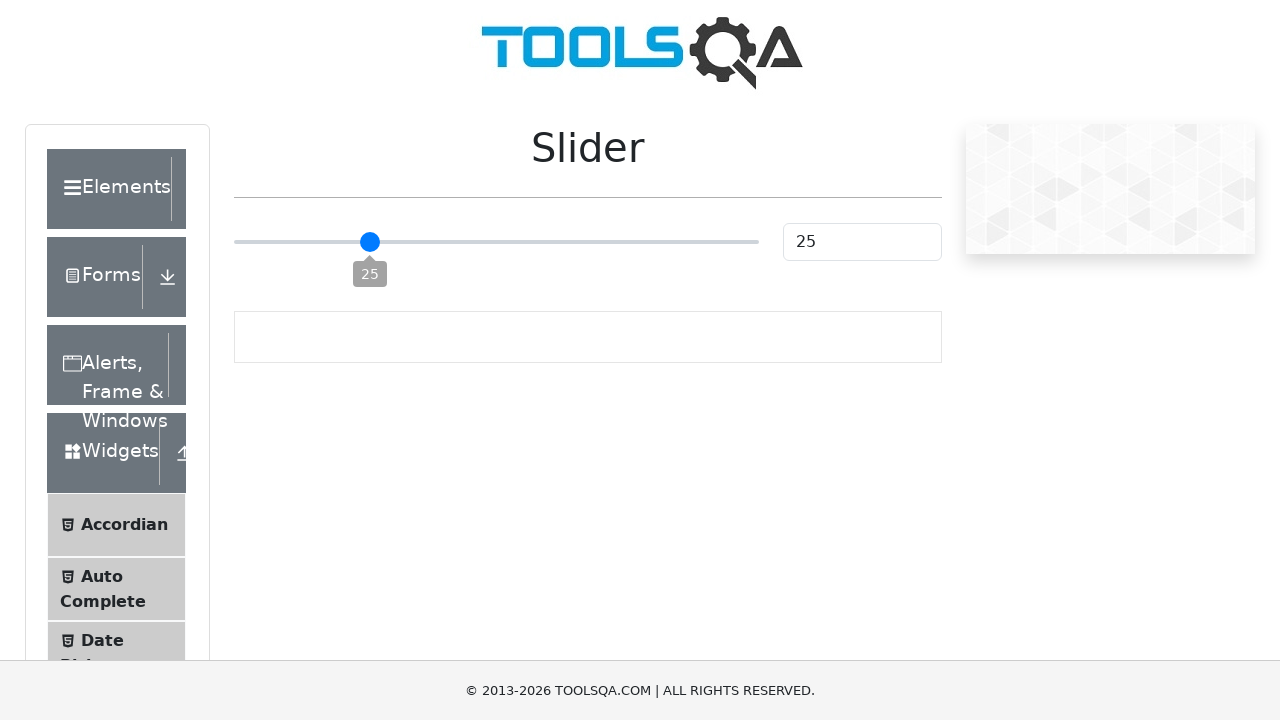

Pressed and held mouse button on slider at (496, 242)
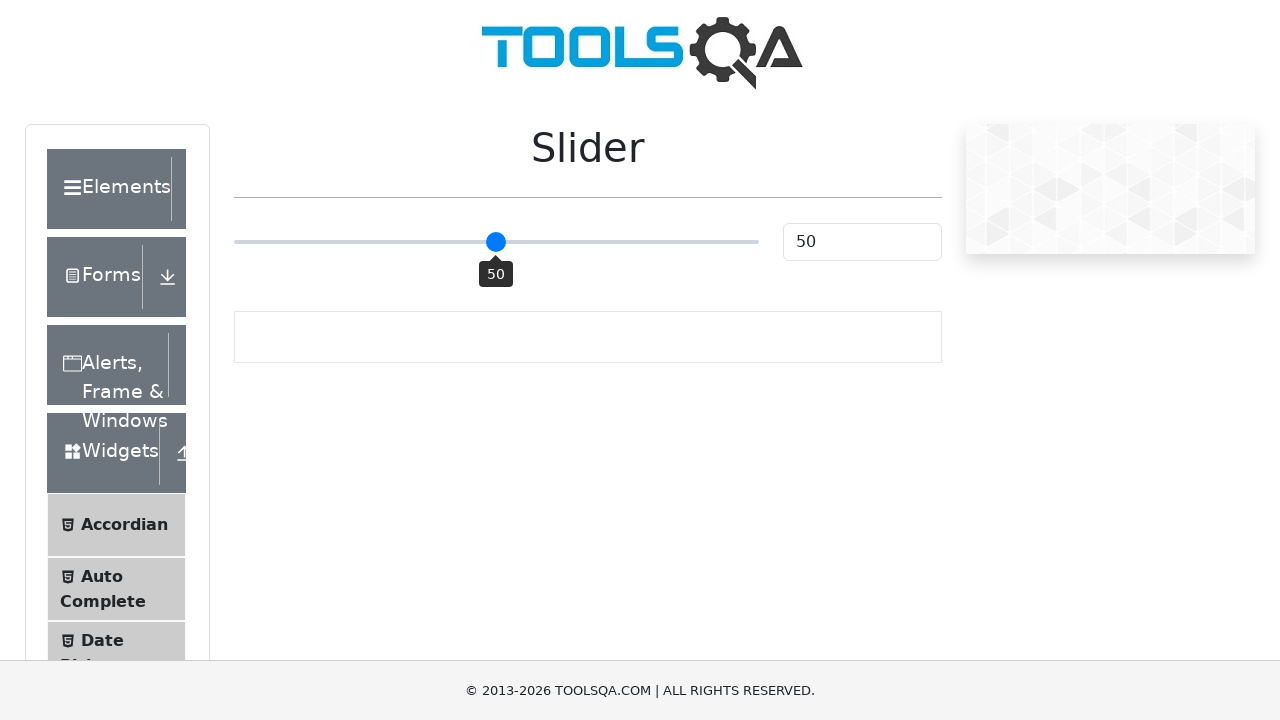

Dragged mouse 65 pixels to the right while holding button at (561, 242)
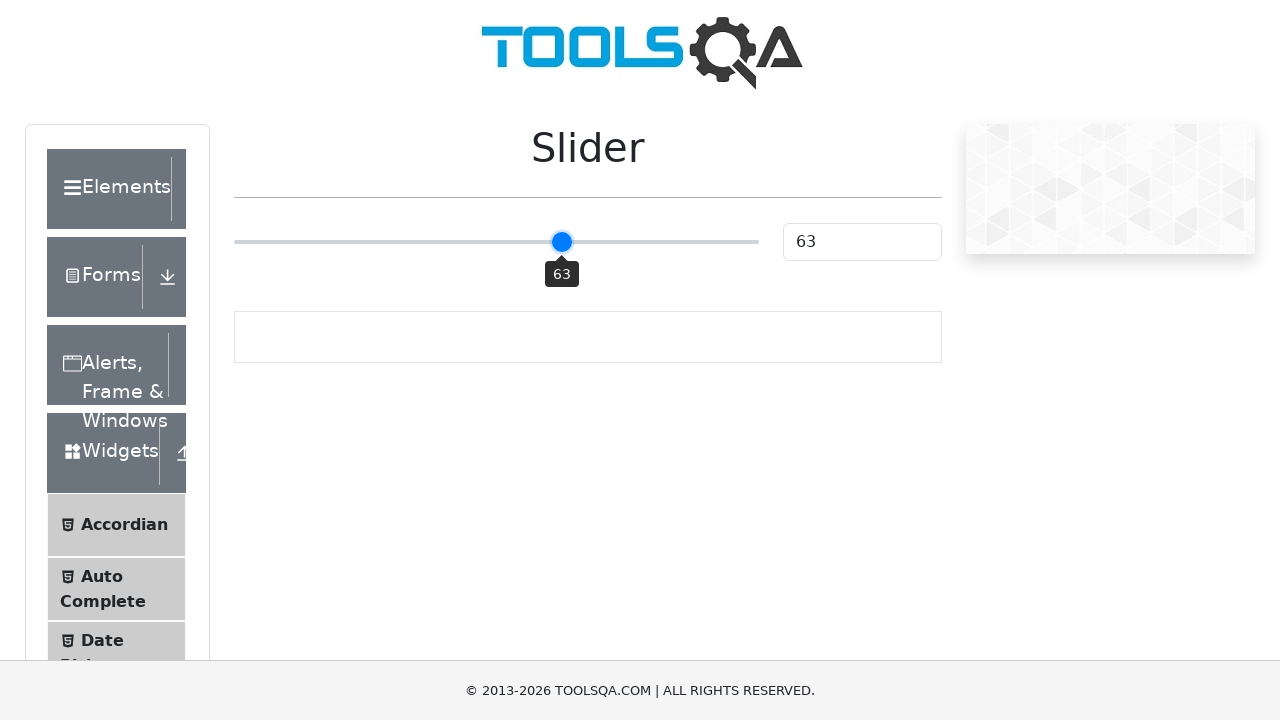

Released mouse button to complete slider drag interaction at (561, 242)
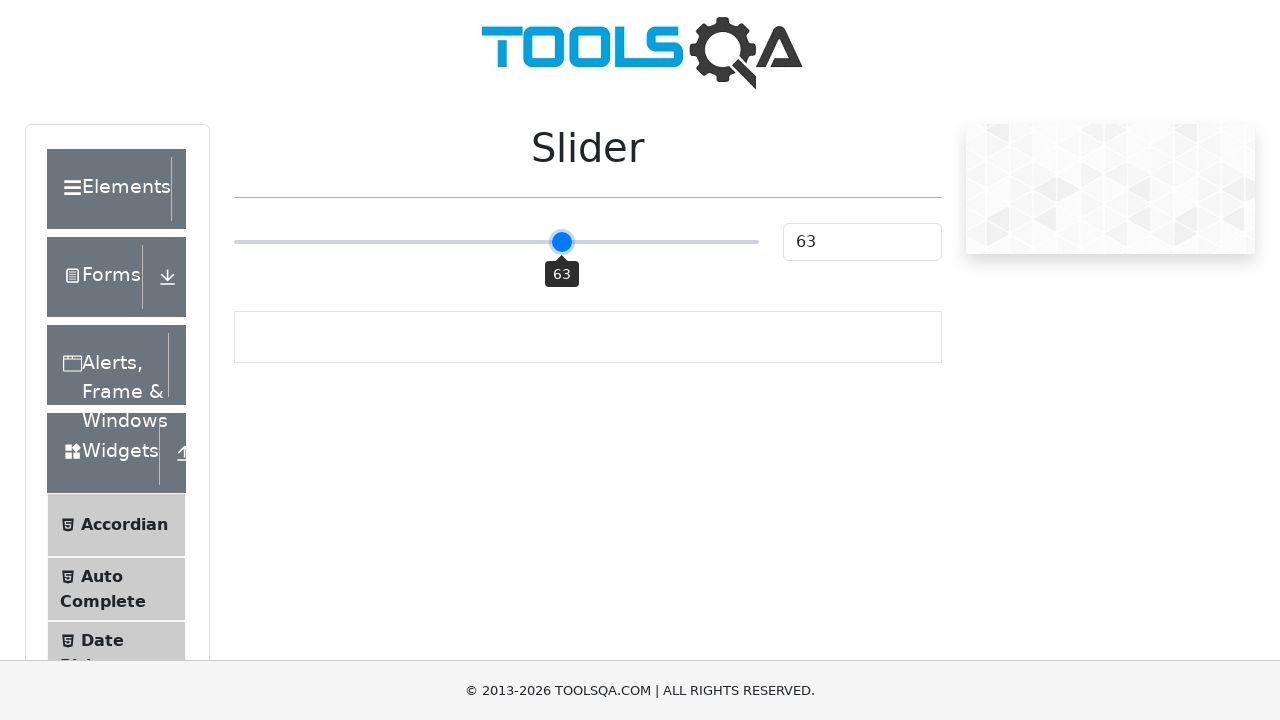

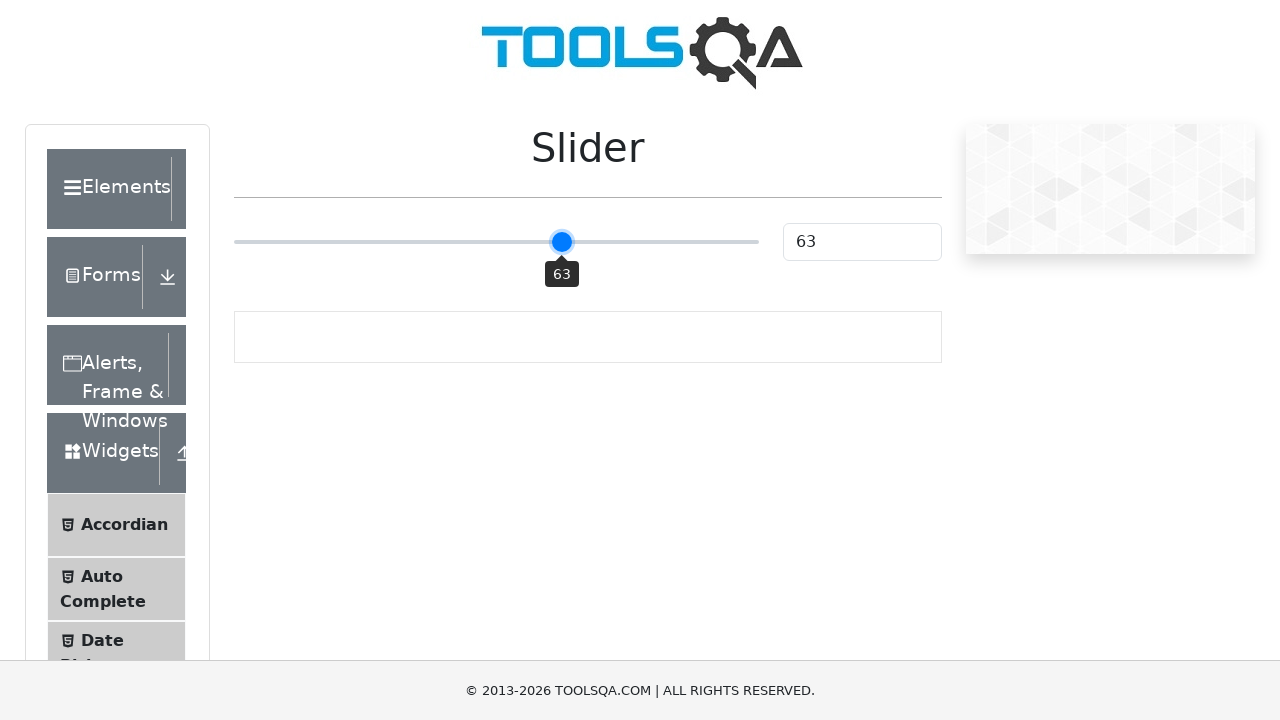